Tests various mouse interactions on a practice automation site including drag and drop and right-click actions

Starting URL: https://testautomationpractice.blogspot.com/

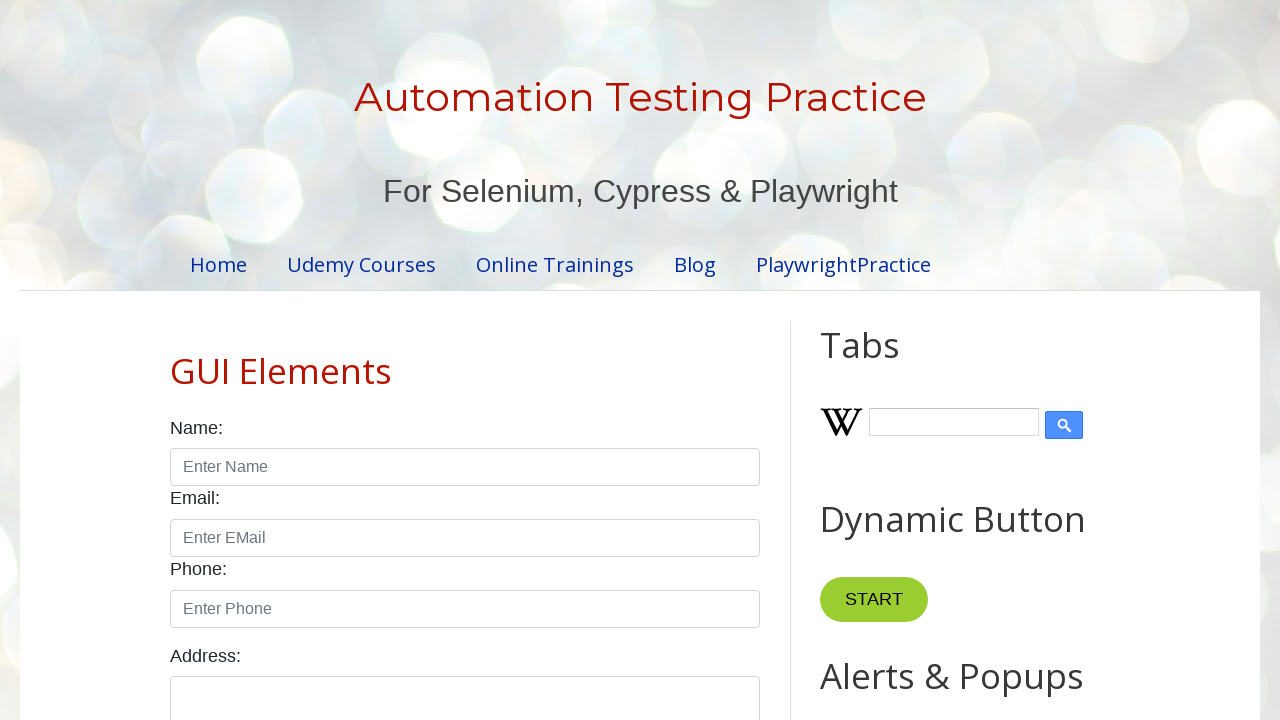

Located draggable element with ID 'draggable'
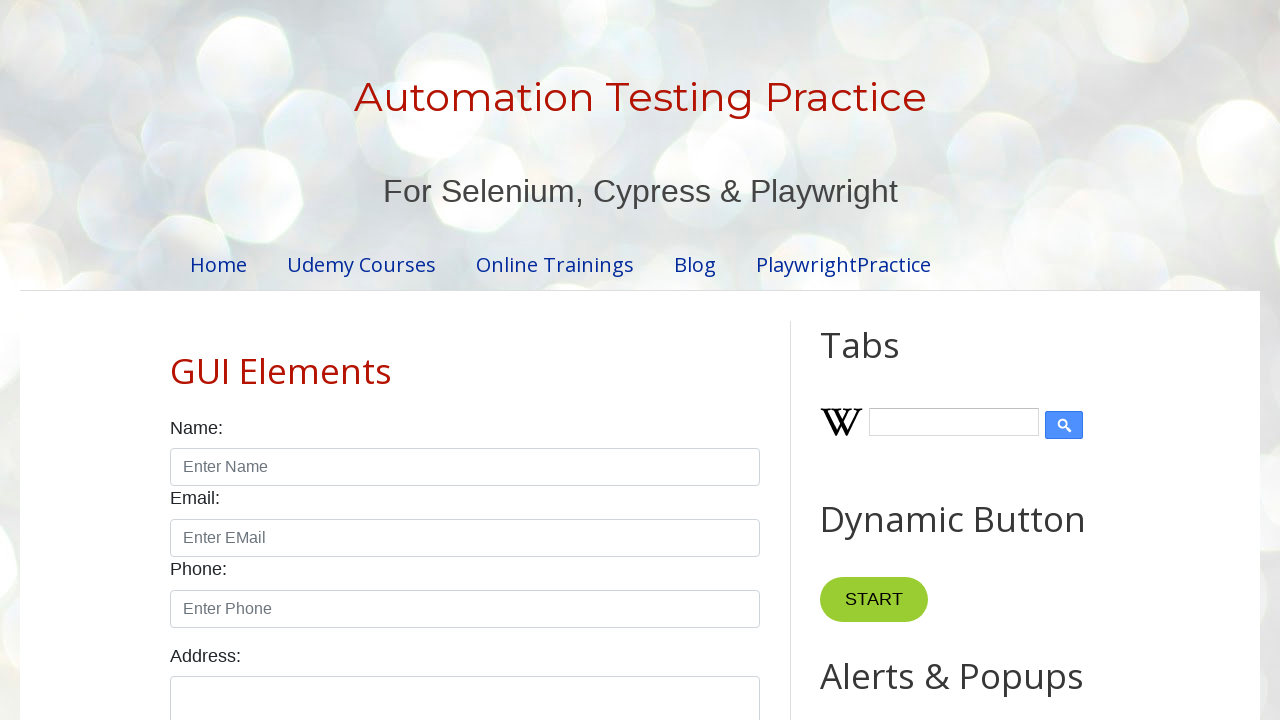

Located droppable element with ID 'droppable'
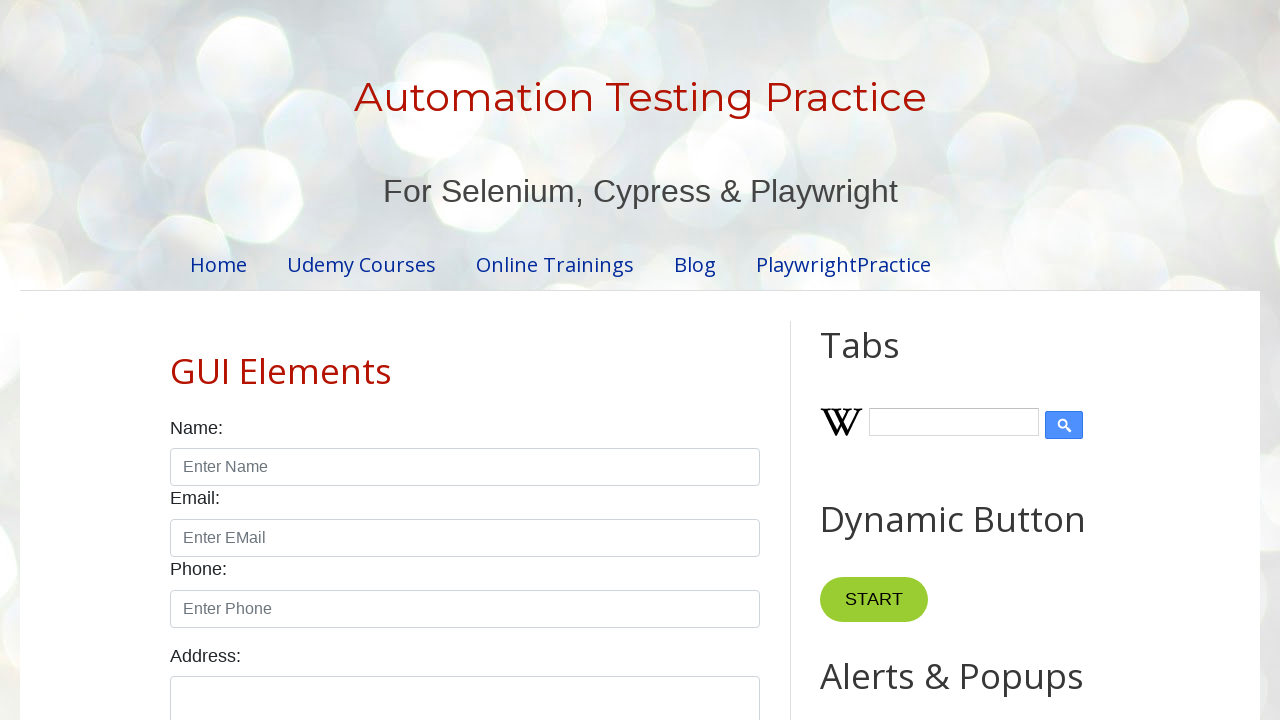

Performed drag and drop action from draggable to droppable element at (1015, 386)
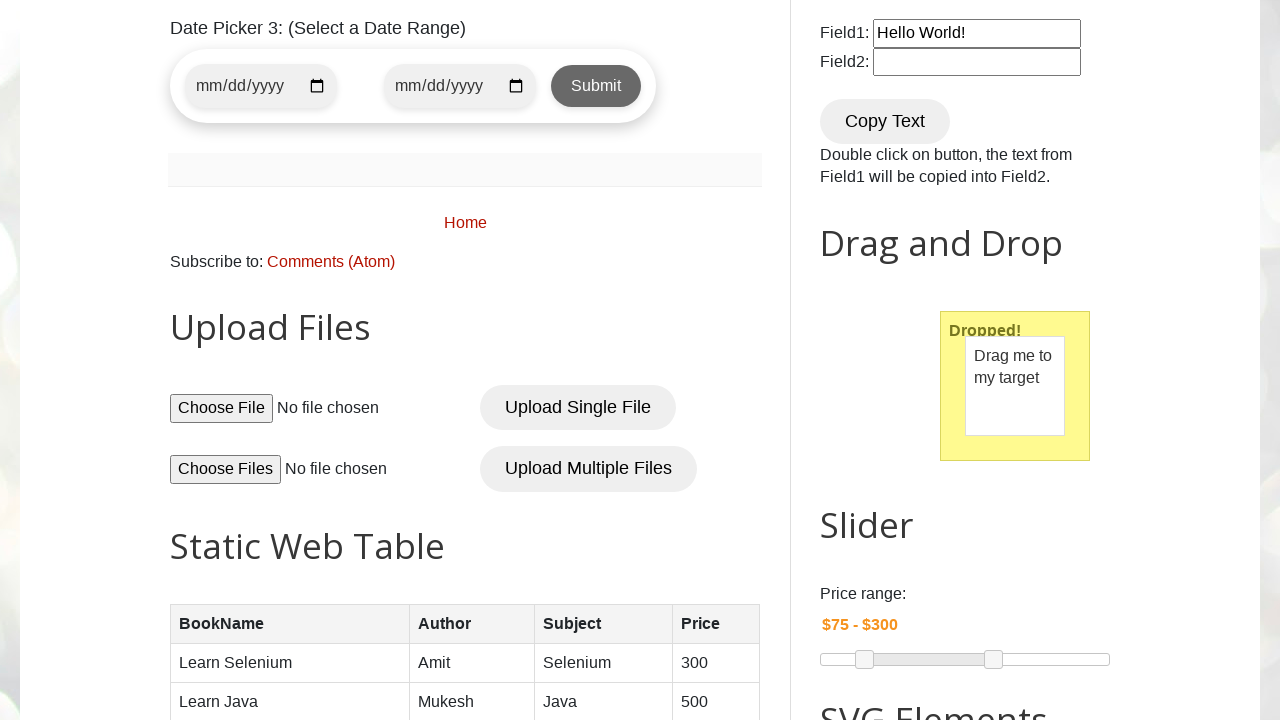

Located 'Point Me' button element
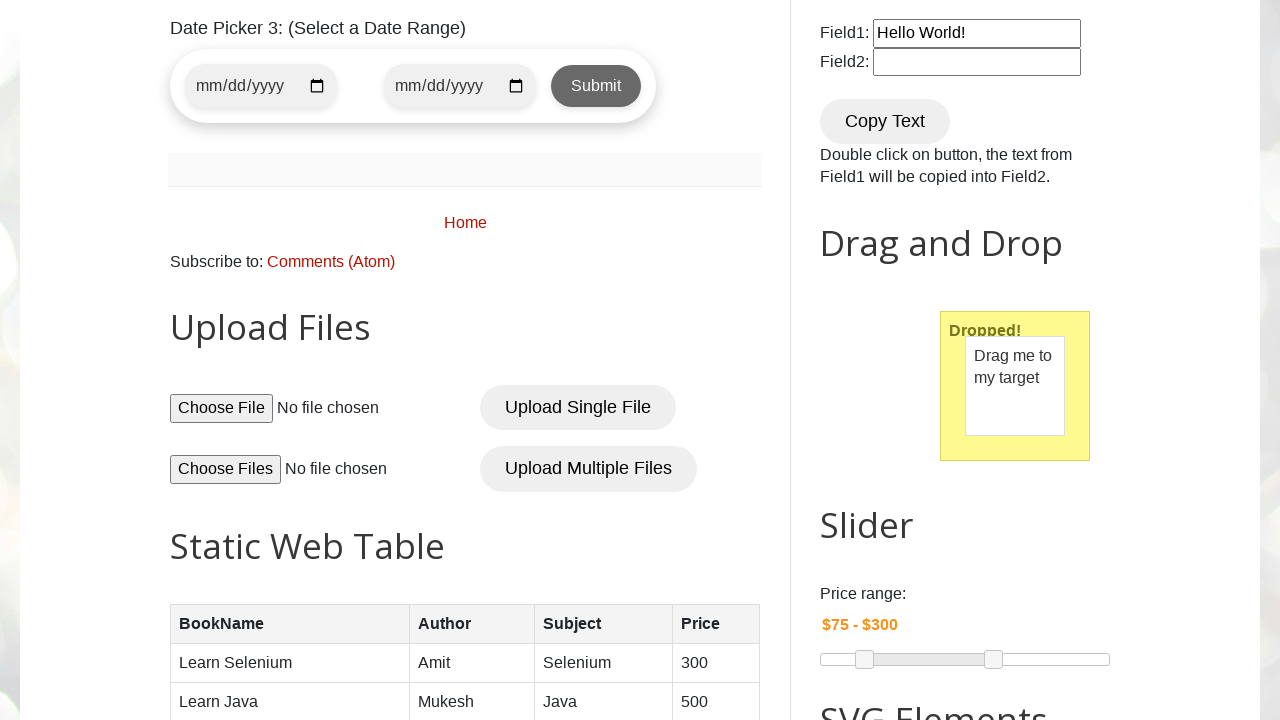

Right-clicked on 'Point Me' button to trigger context menu at (868, 360) on xpath=//button[text()='Point Me']
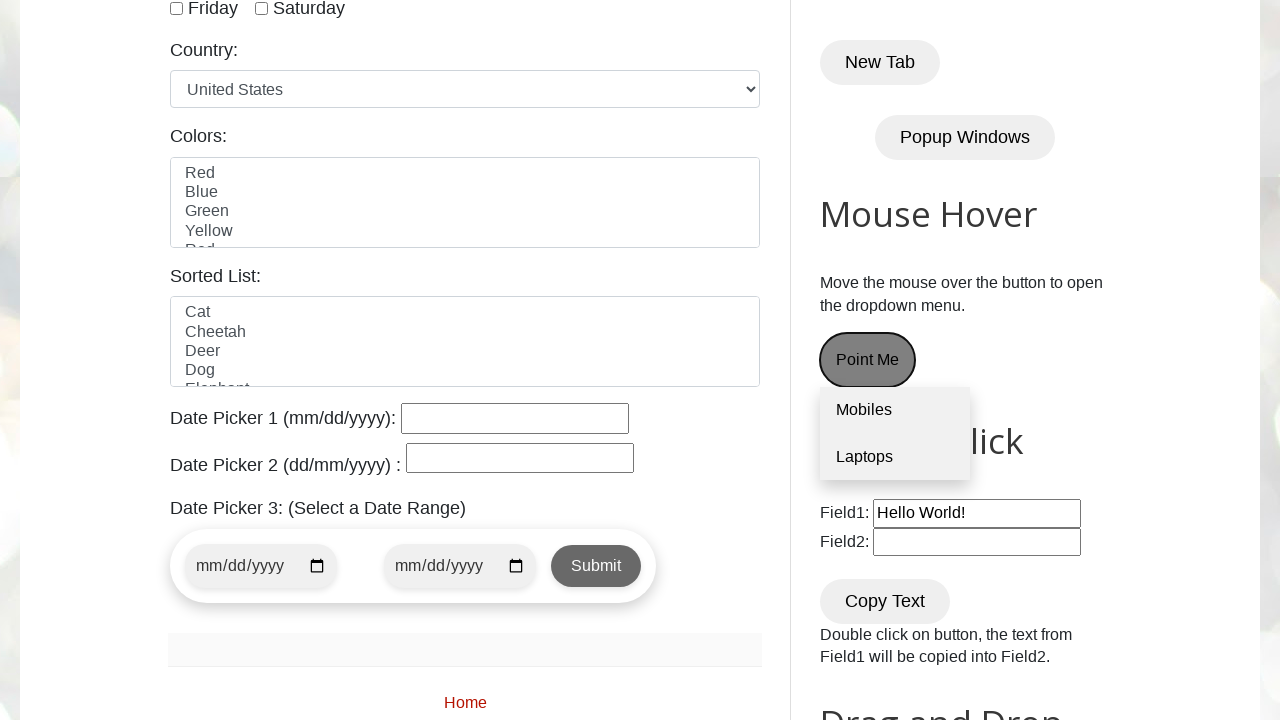

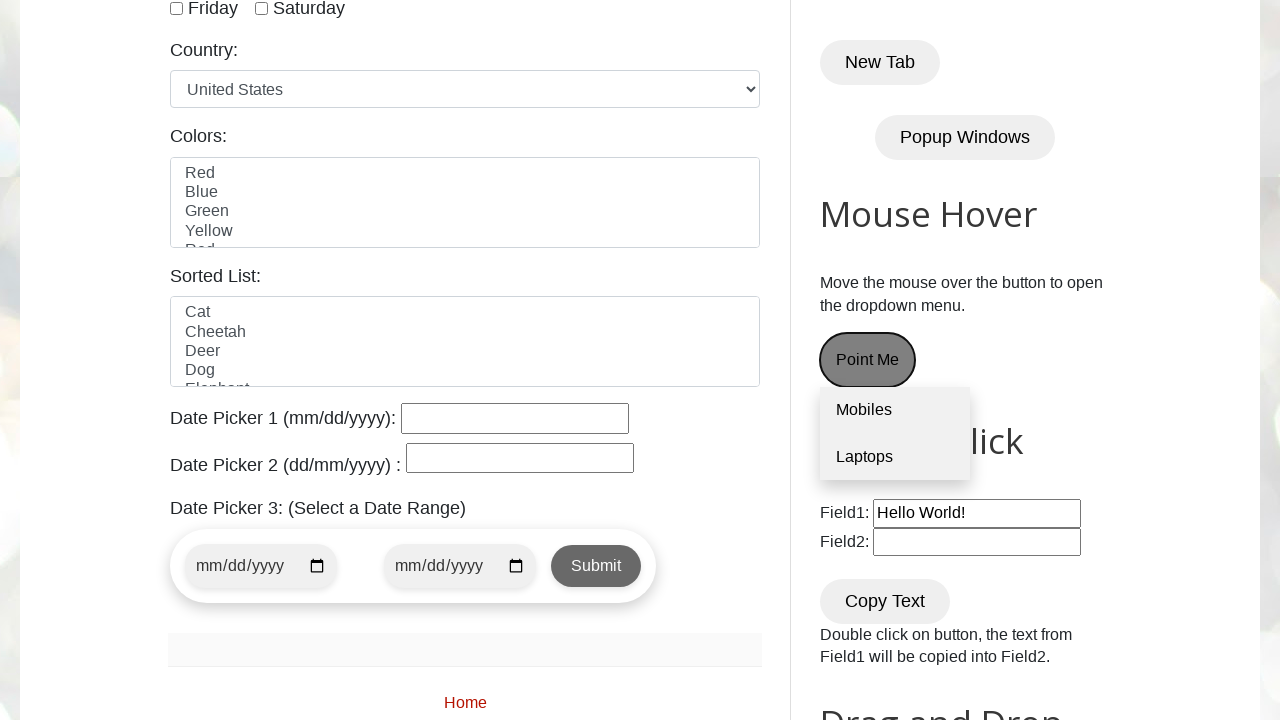